Tests dynamic loading functionality by clicking the Start button and verifying that "Hello World!" text becomes visible after loading completes

Starting URL: https://automationfc.github.io/dynamic-loading/

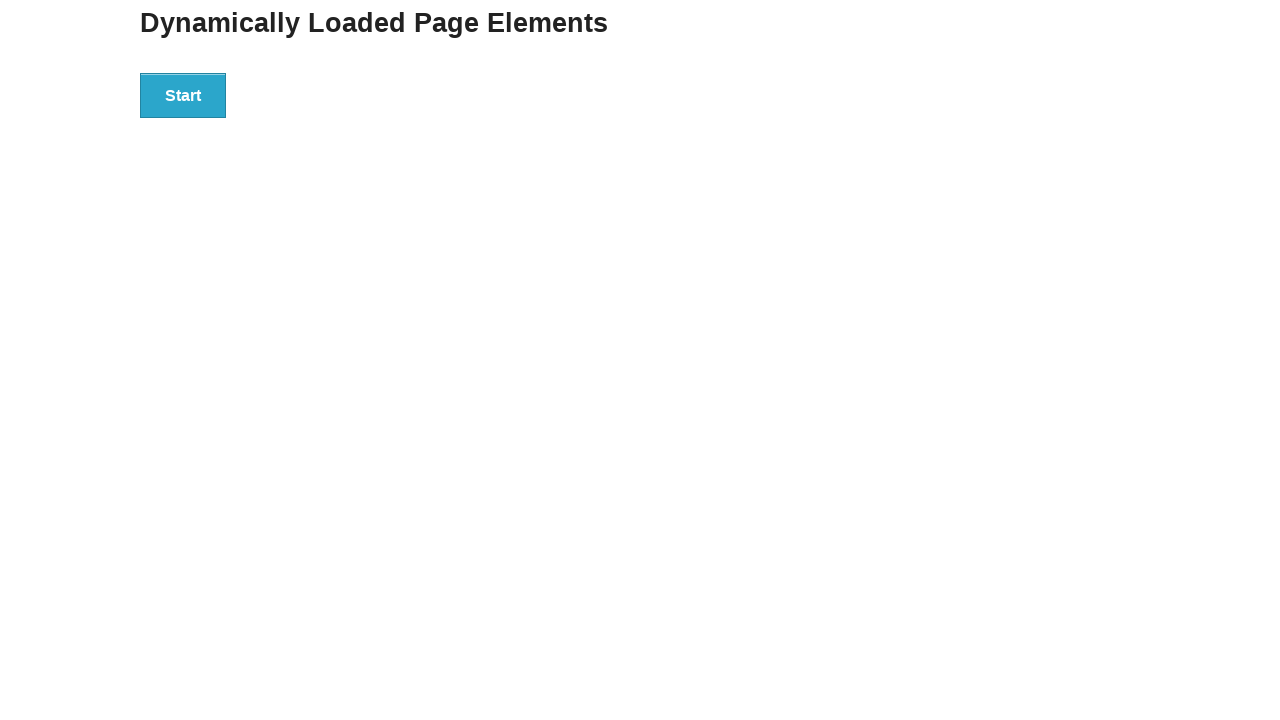

Clicked Start button to initiate dynamic loading at (183, 95) on xpath=//*[text()='Start']
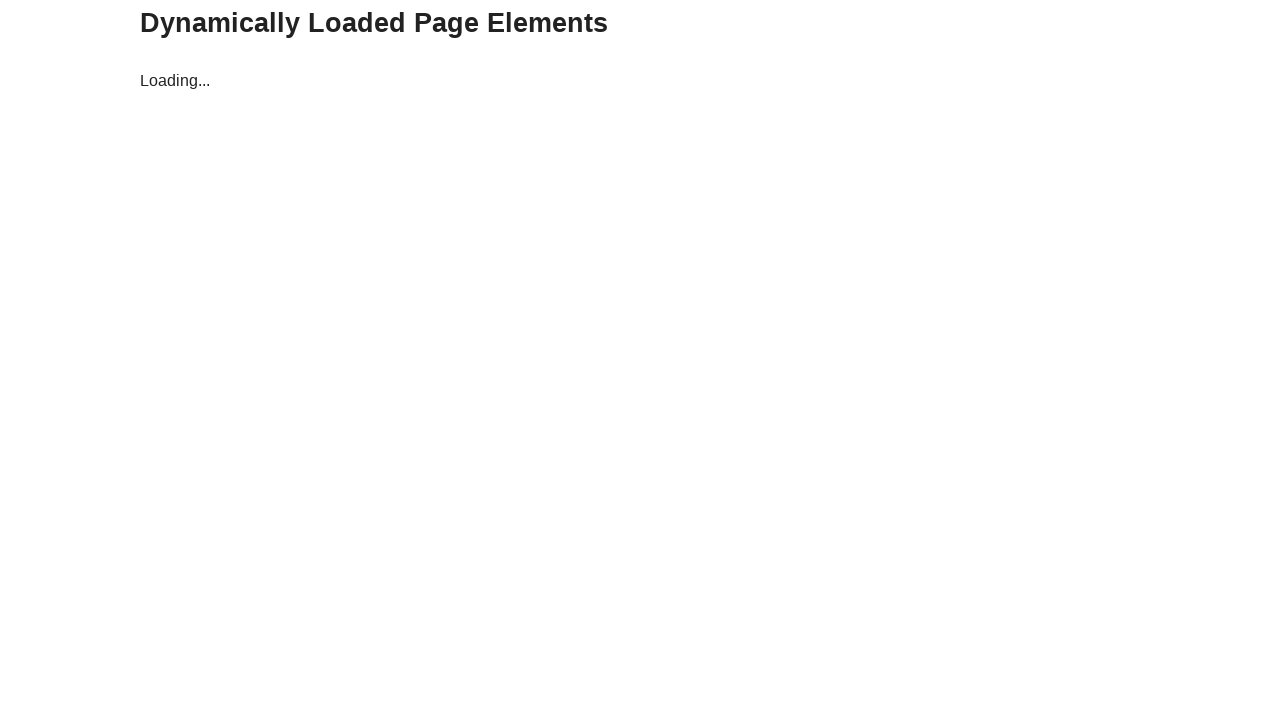

Waited for 'Hello World!' text to become visible (loading completed)
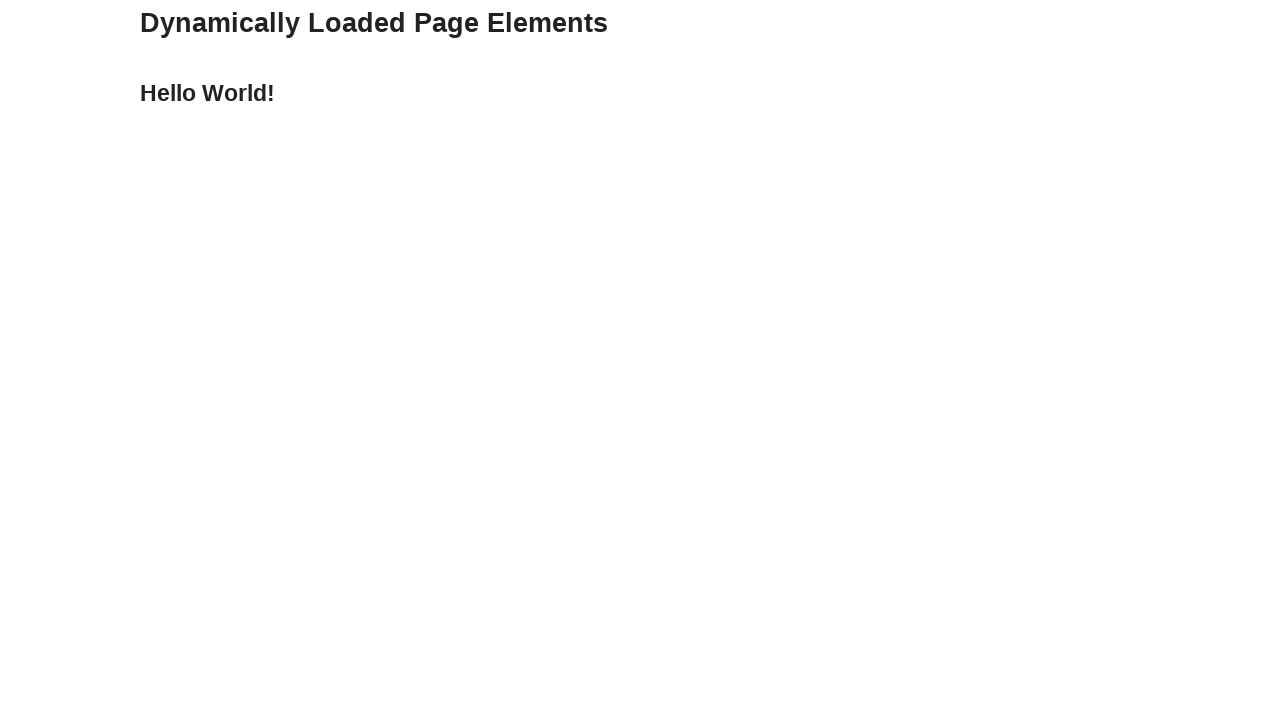

Verified that 'Hello World!' text is visible on the page
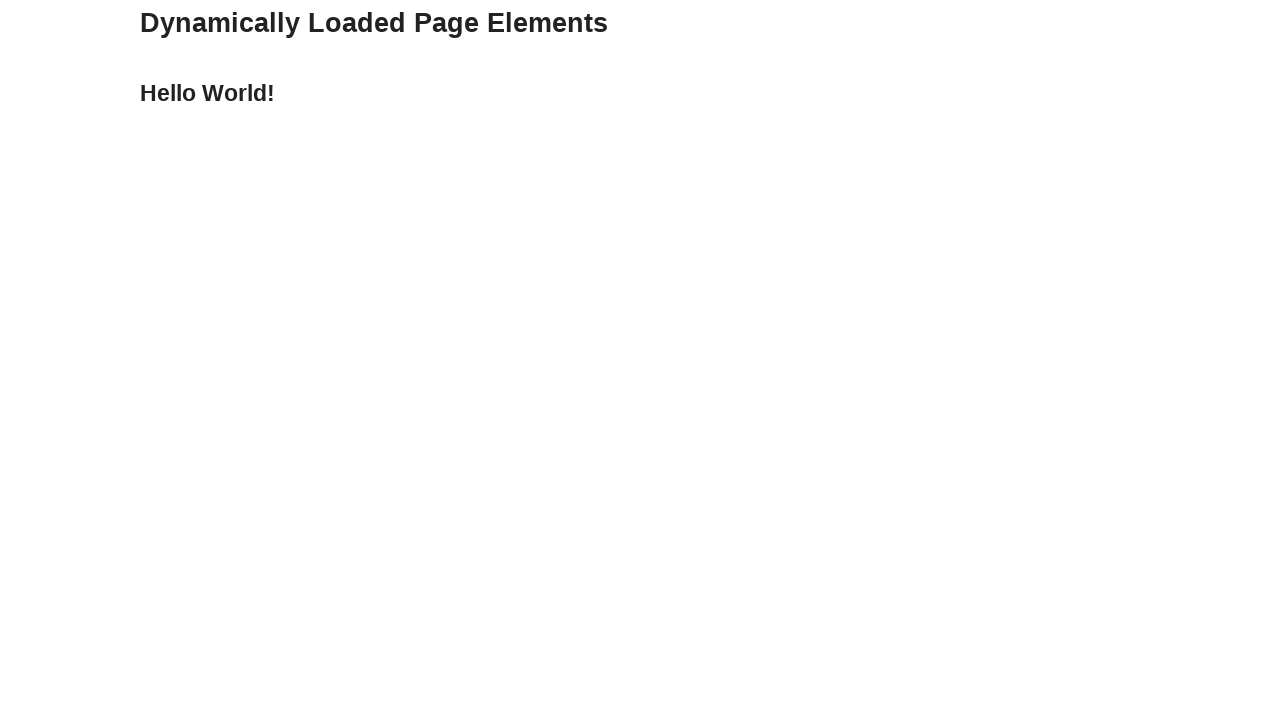

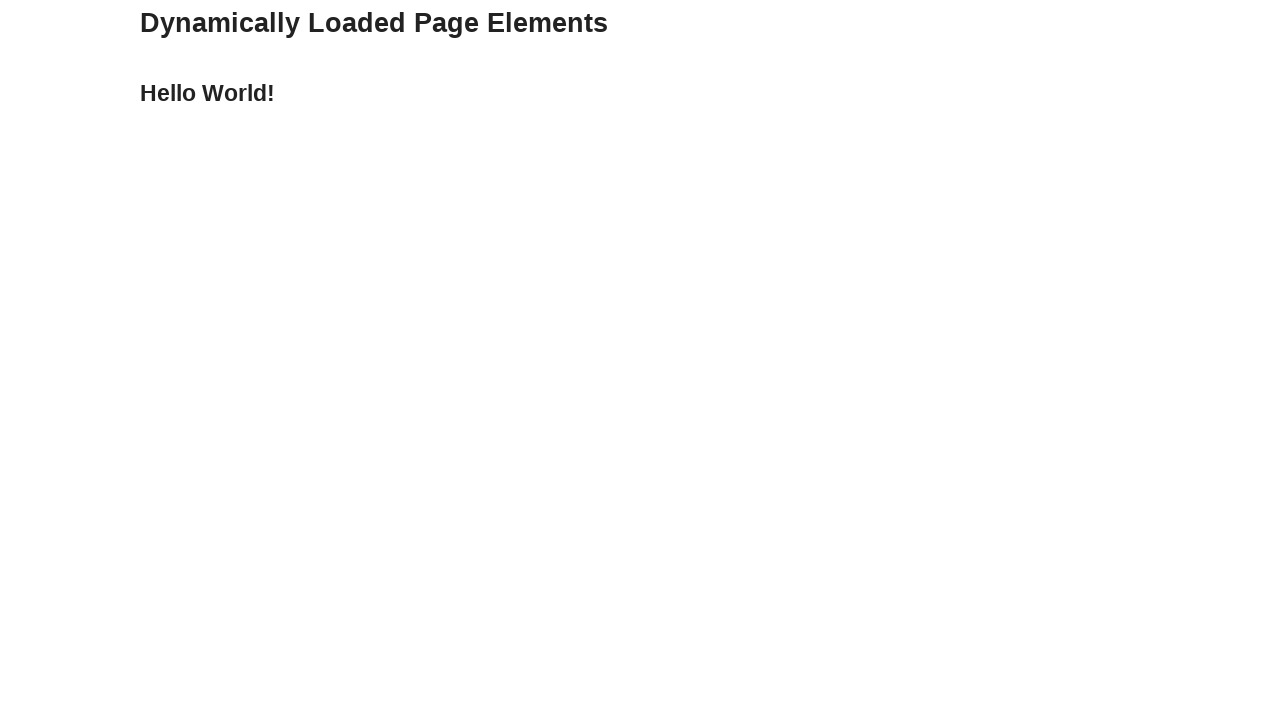